Tests dynamic dropdown/autocomplete functionality by typing a country prefix and selecting from suggestions

Starting URL: https://codenboxautomationlab.com/practice/

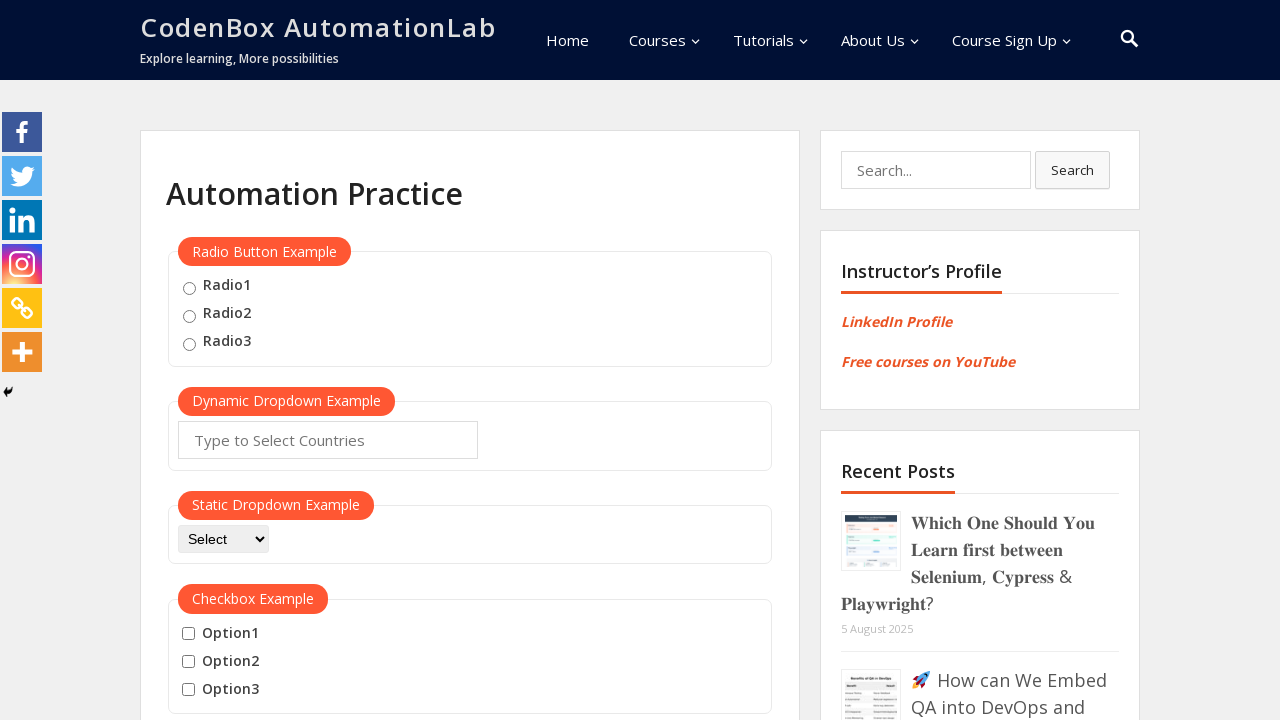

Typed 'turk' into autocomplete field to filter countries on #autocomplete
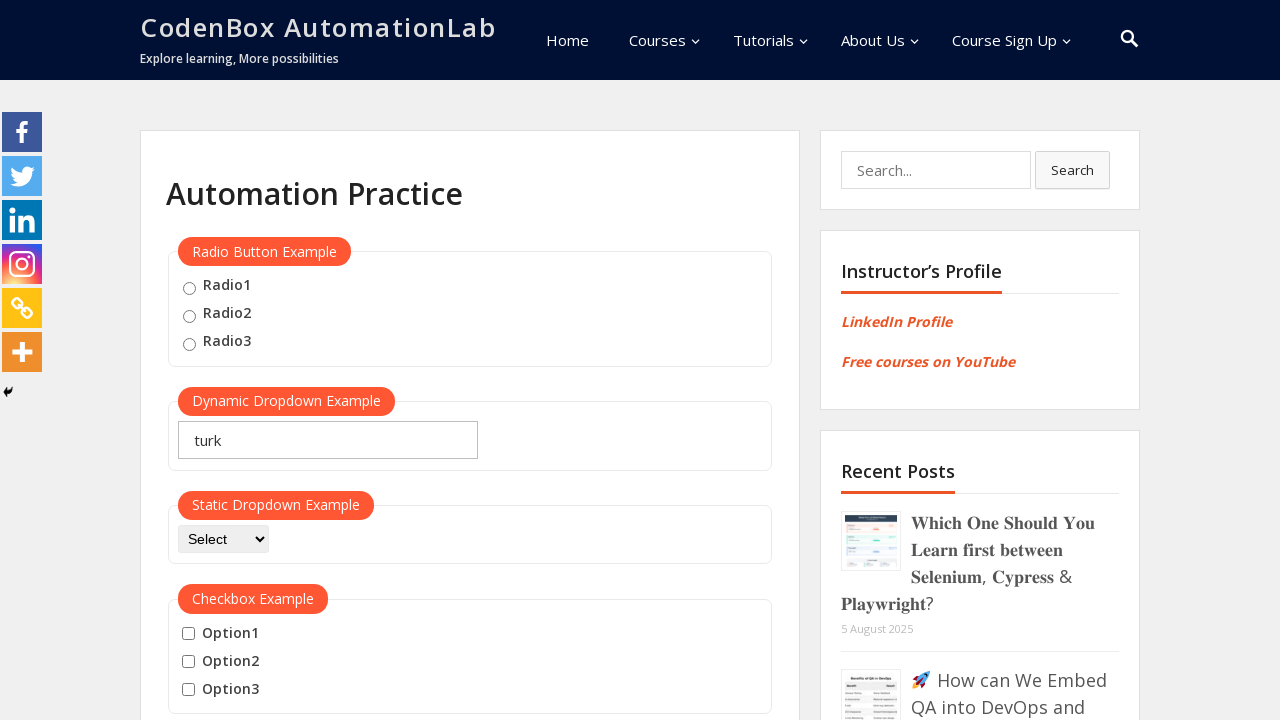

Waited for dropdown suggestions to appear
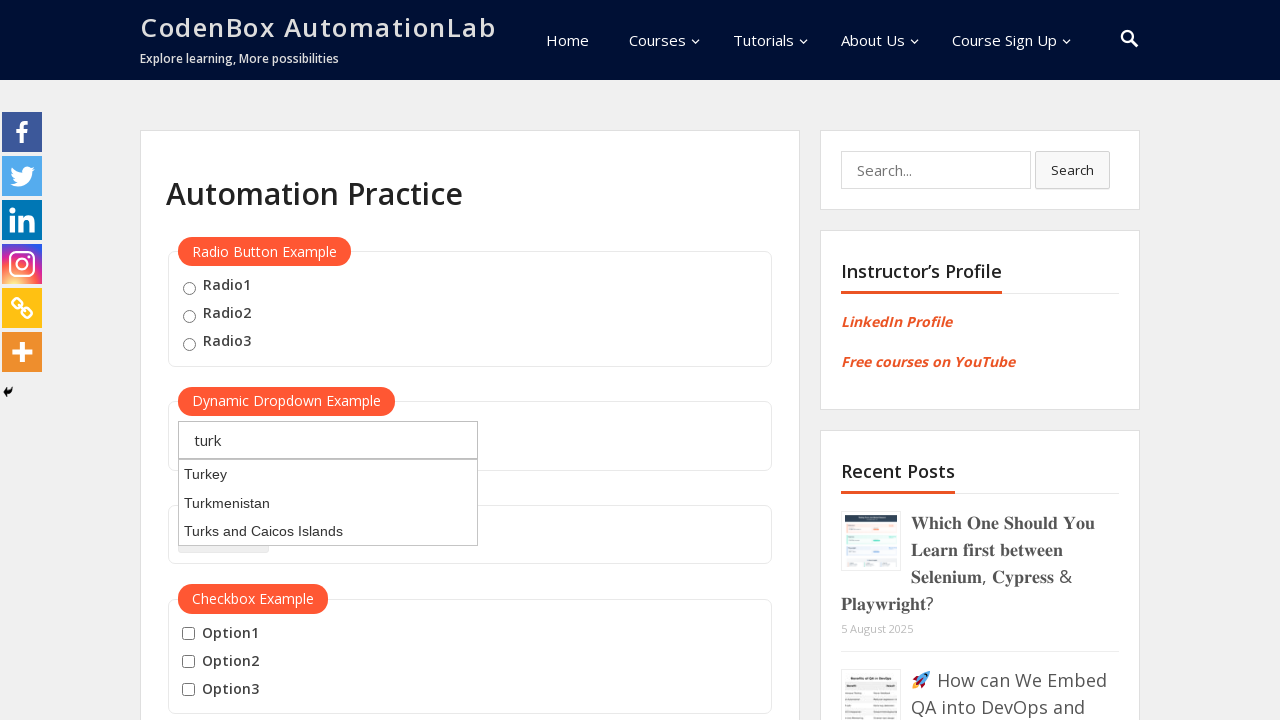

Pressed ArrowDown to navigate to first suggestion
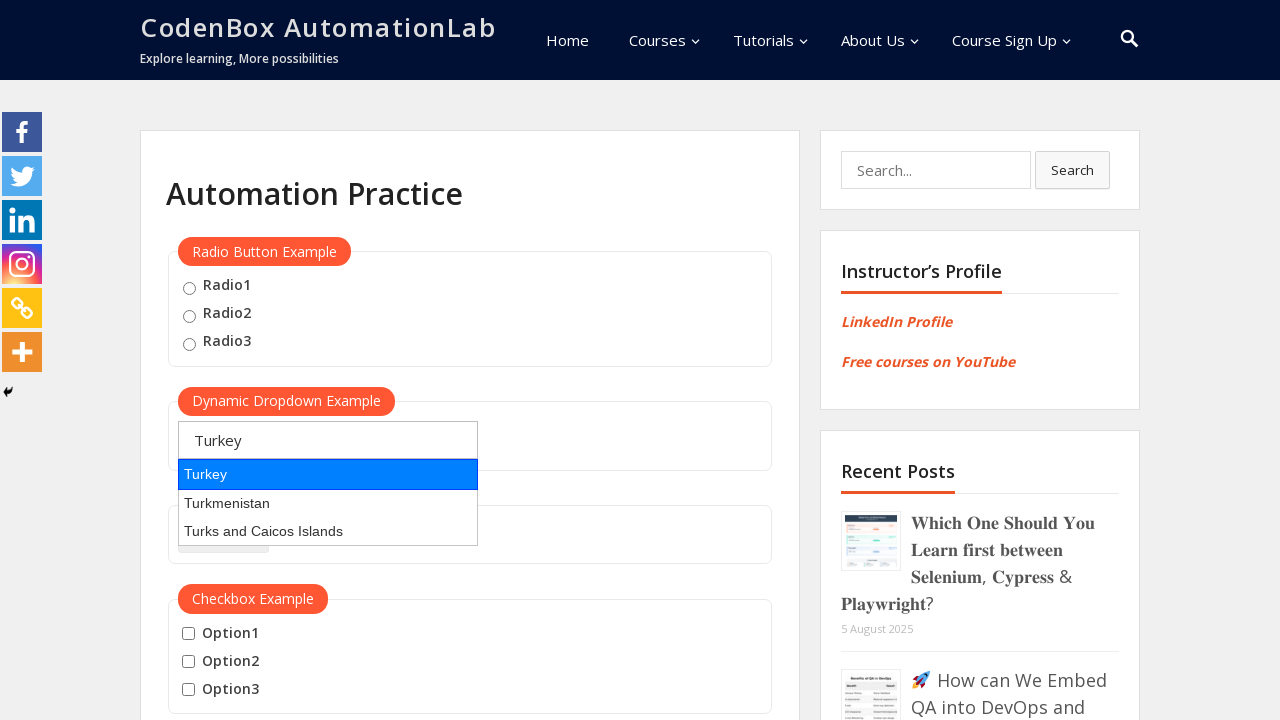

Pressed Enter to select the highlighted country suggestion
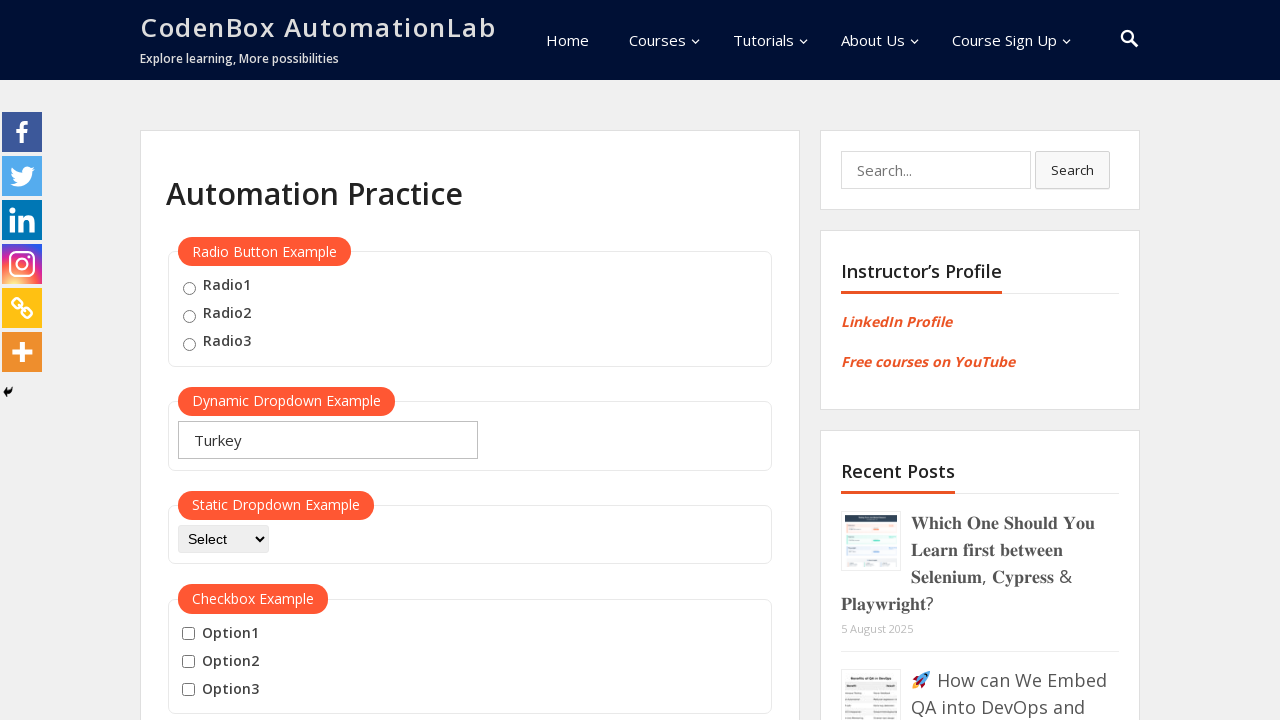

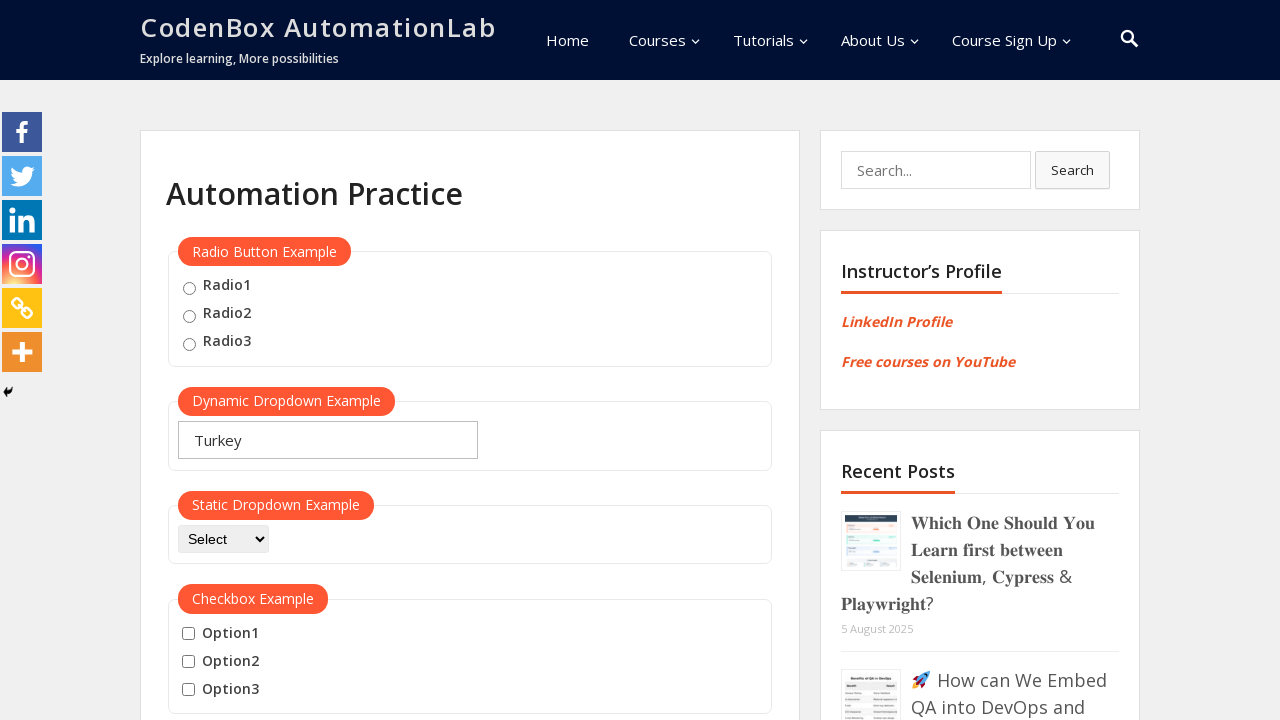